Tests browser window handling by clicking a button that opens a new tab/window, iterating through all window handles, closing a specific window based on title, and switching back to the original window.

Starting URL: http://demo.automationtesting.in/Windows.html

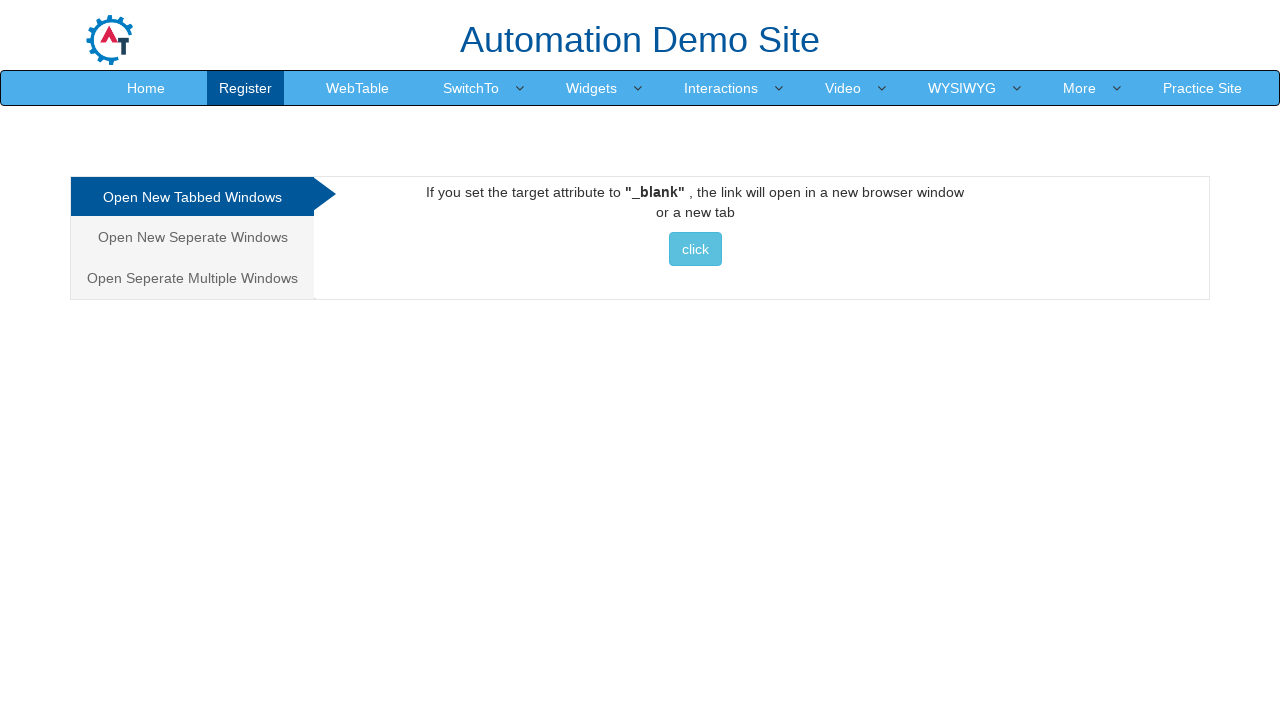

Clicked button in Tabbed section to open new window at (695, 249) on xpath=//div[@id='Tabbed']/a/button
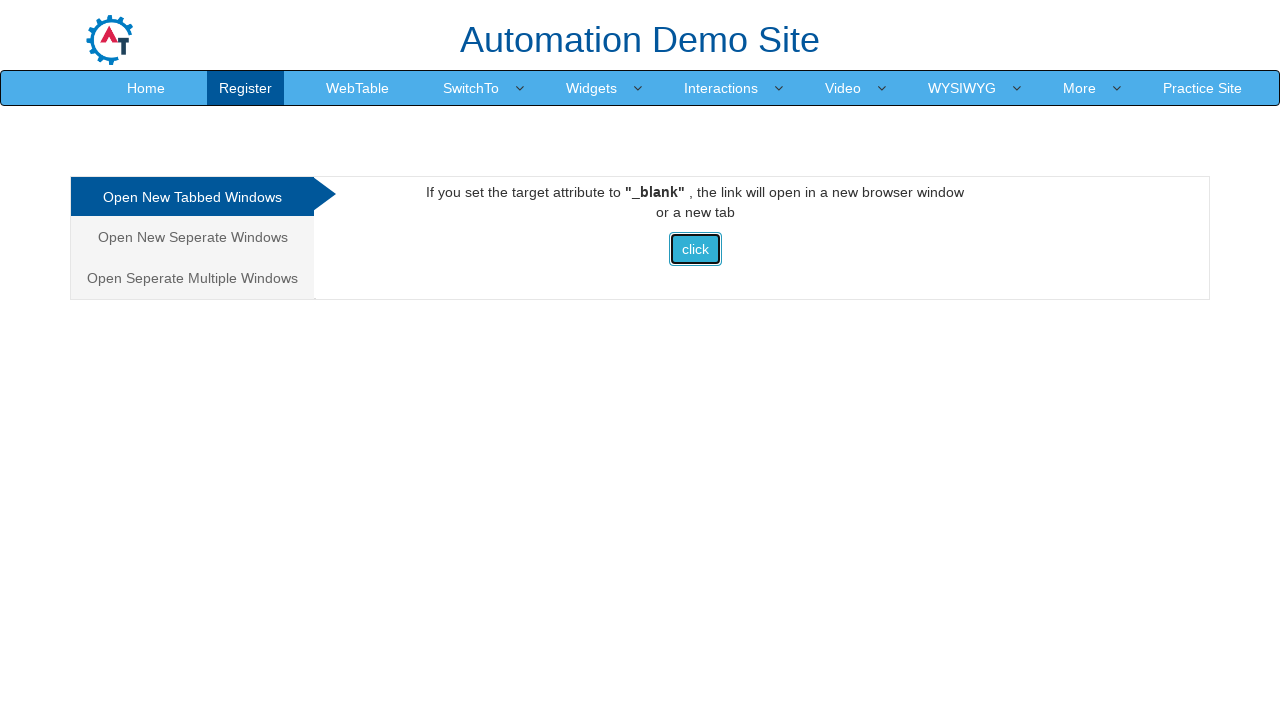

Waited for new window to open
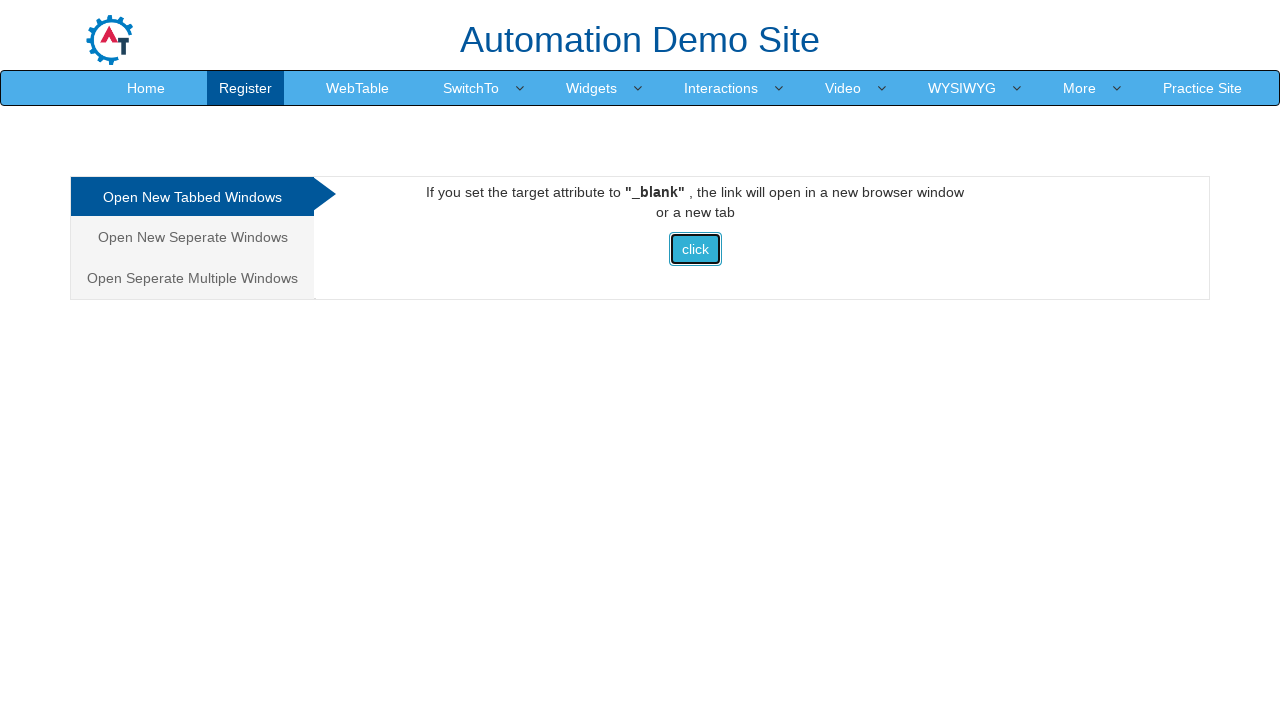

Retrieved all pages from context
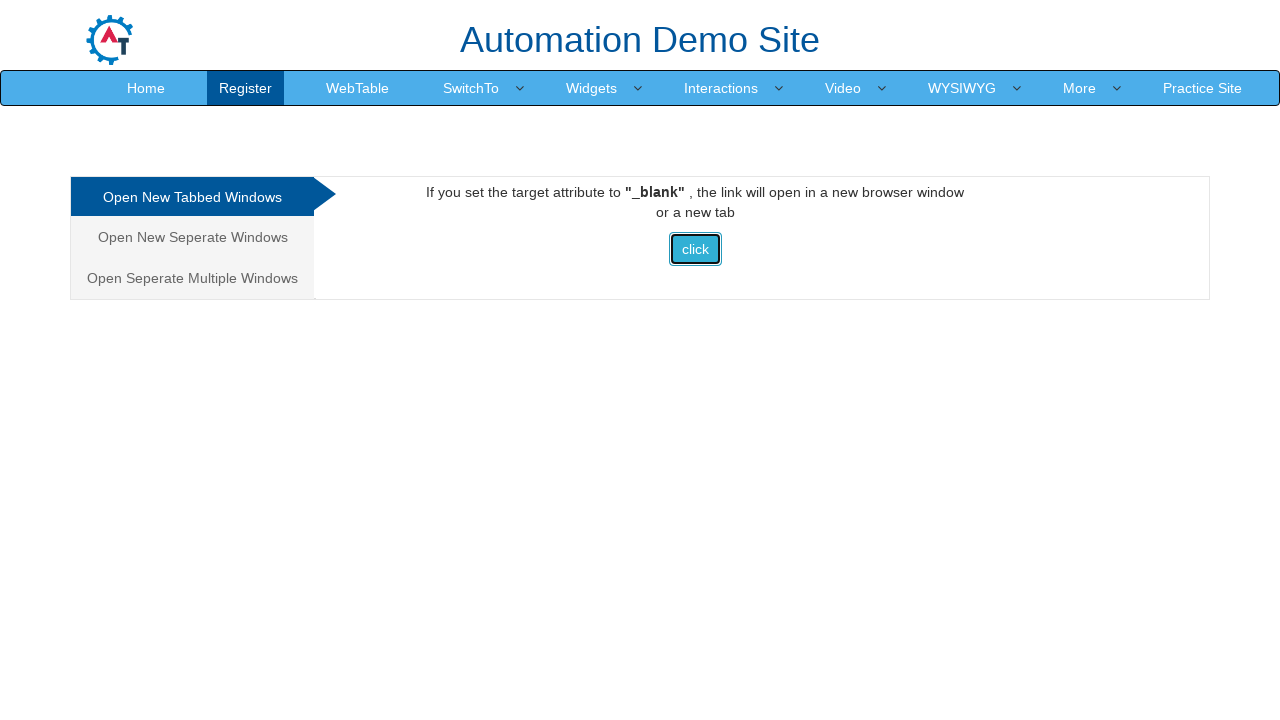

Brought original page to focus
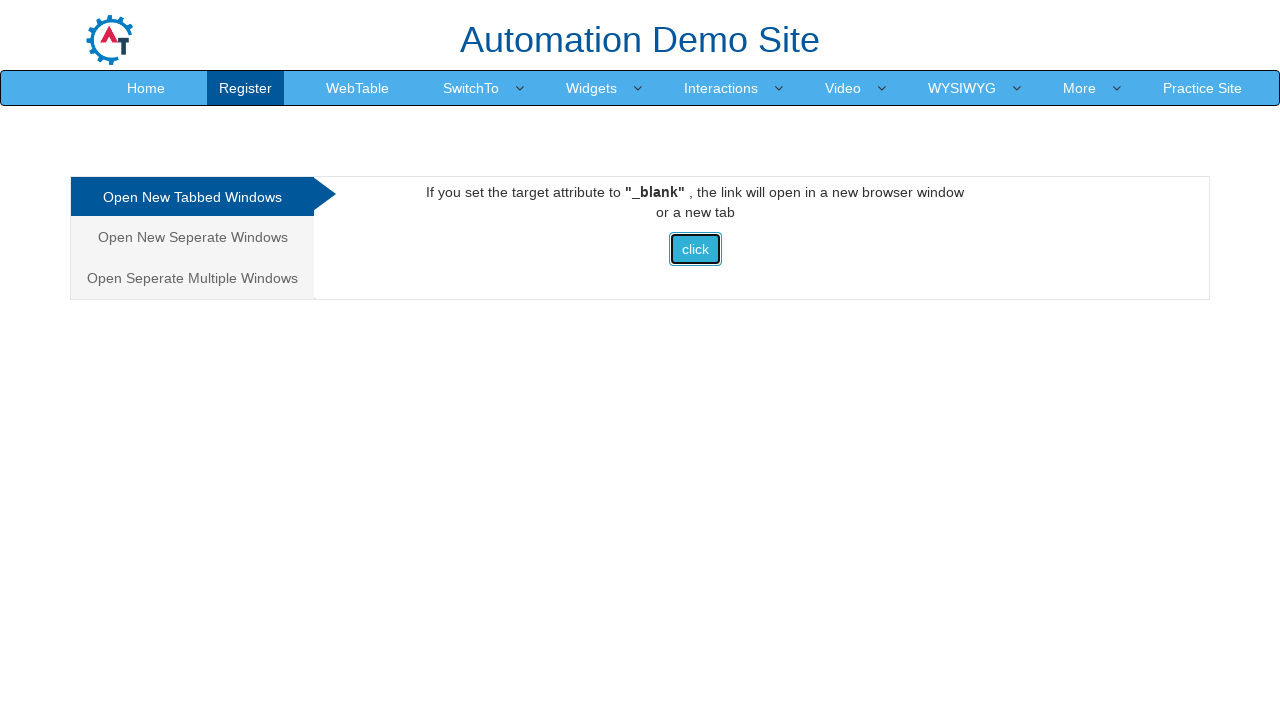

Retrieved current active window title: Frames & windows
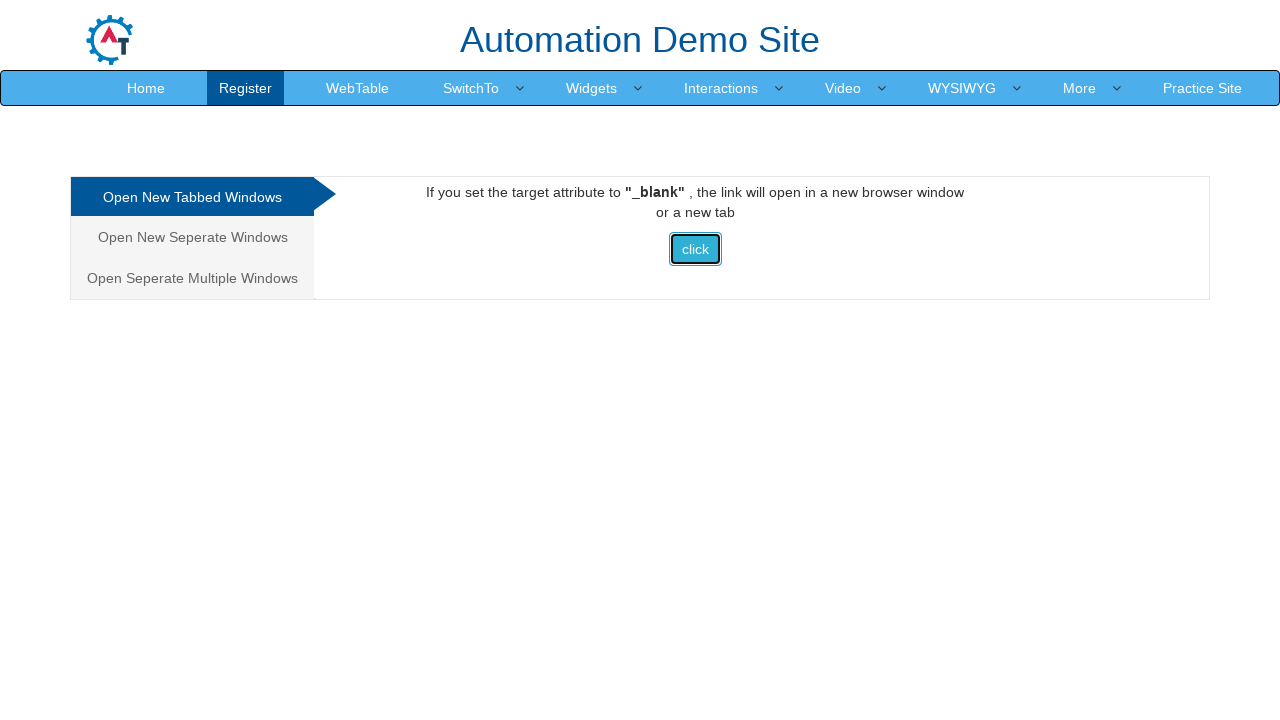

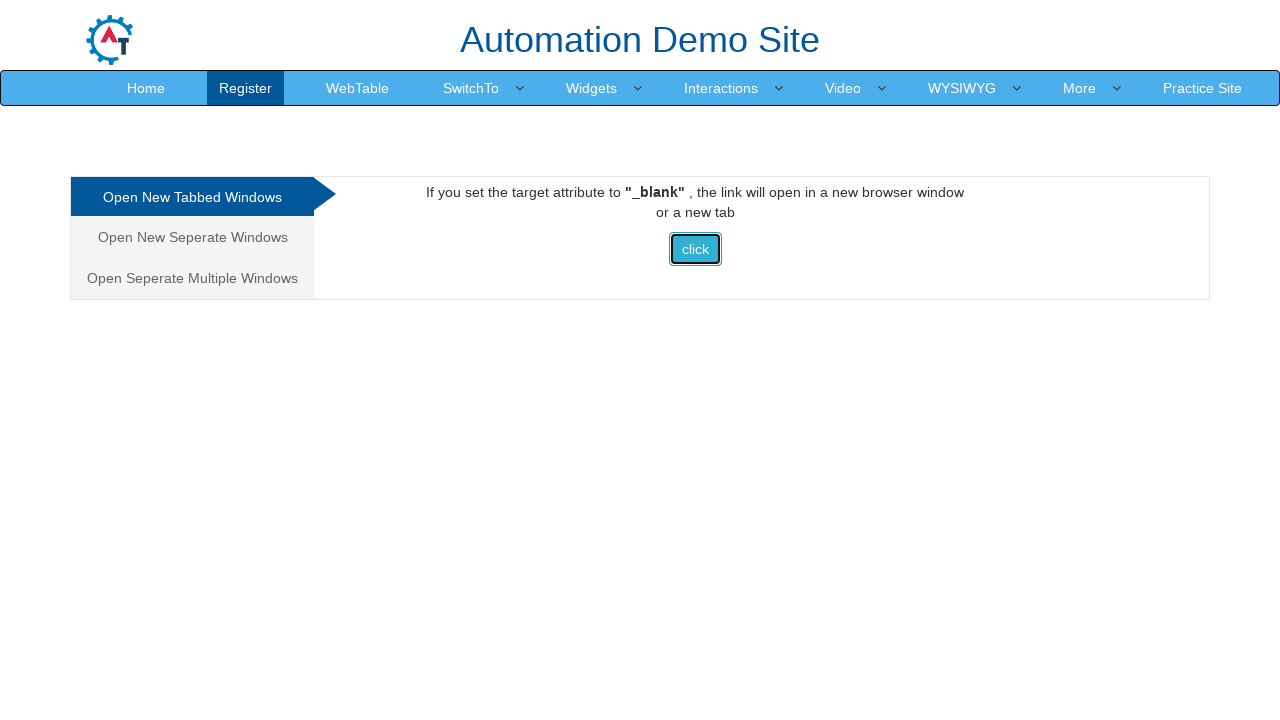